Tests filtering to display only active (non-completed) items.

Starting URL: https://demo.playwright.dev/todomvc

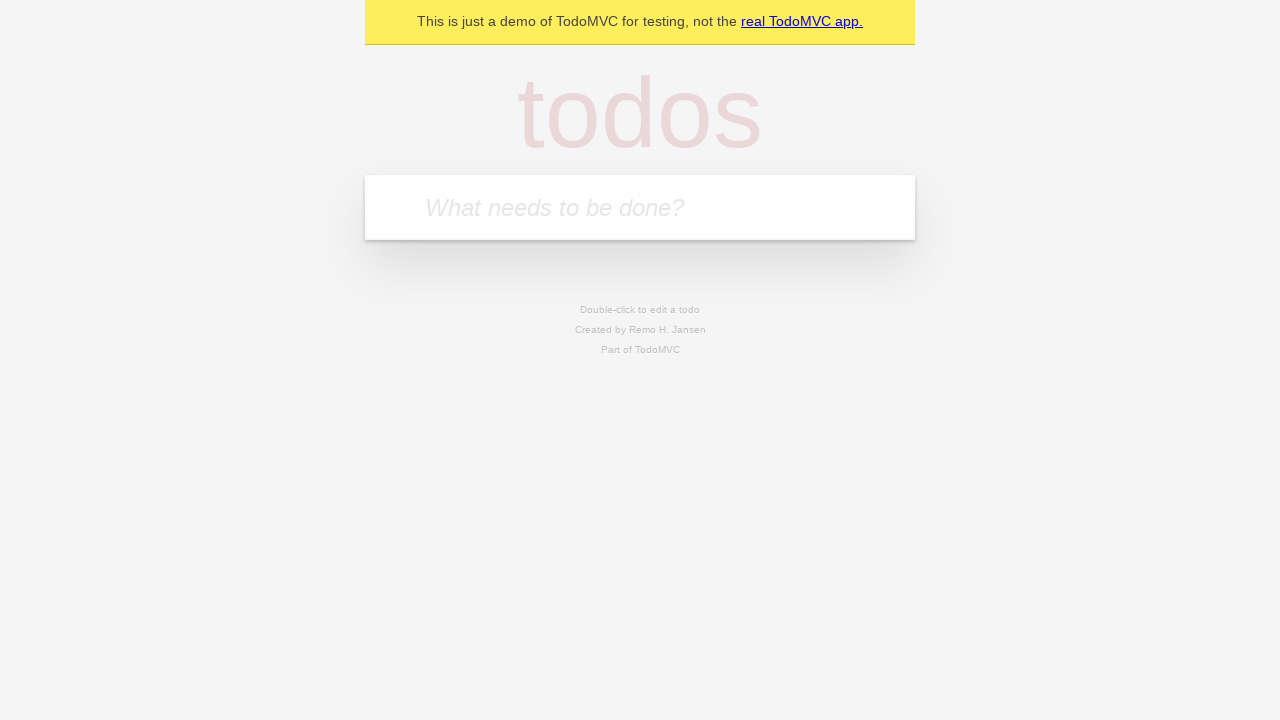

Filled new todo field with 'buy some cheese' on .new-todo
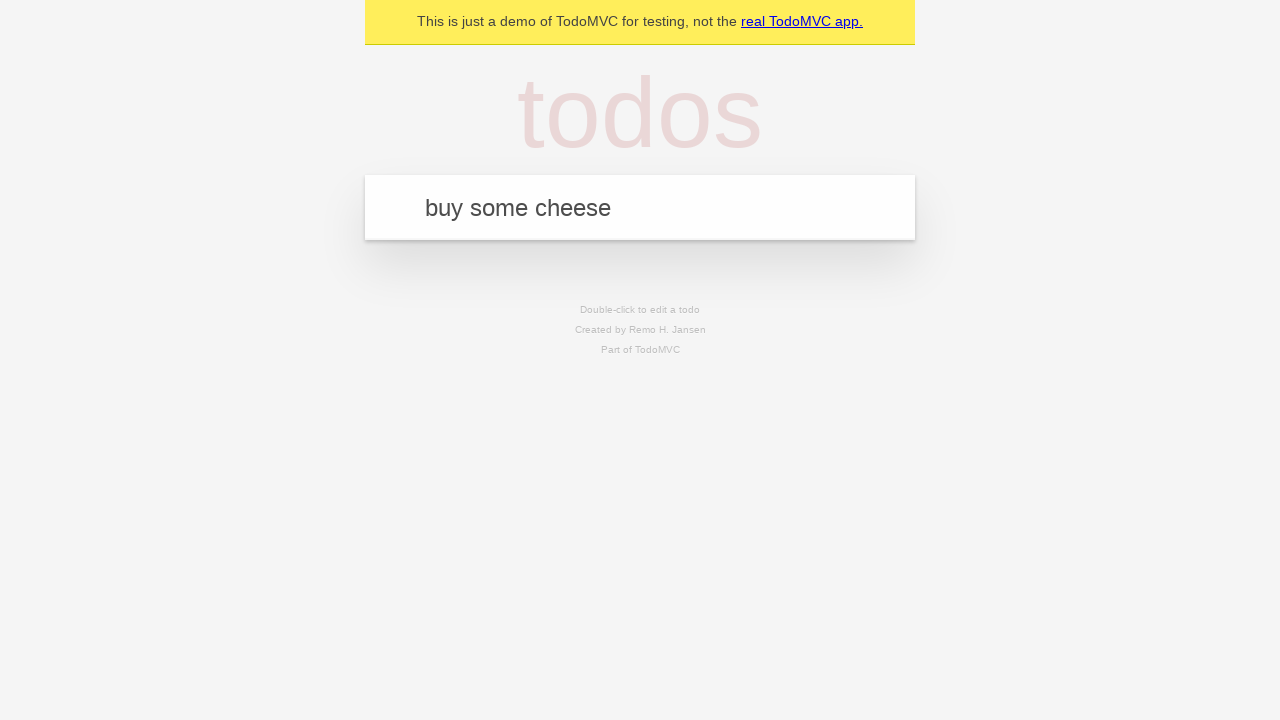

Pressed Enter to create first todo on .new-todo
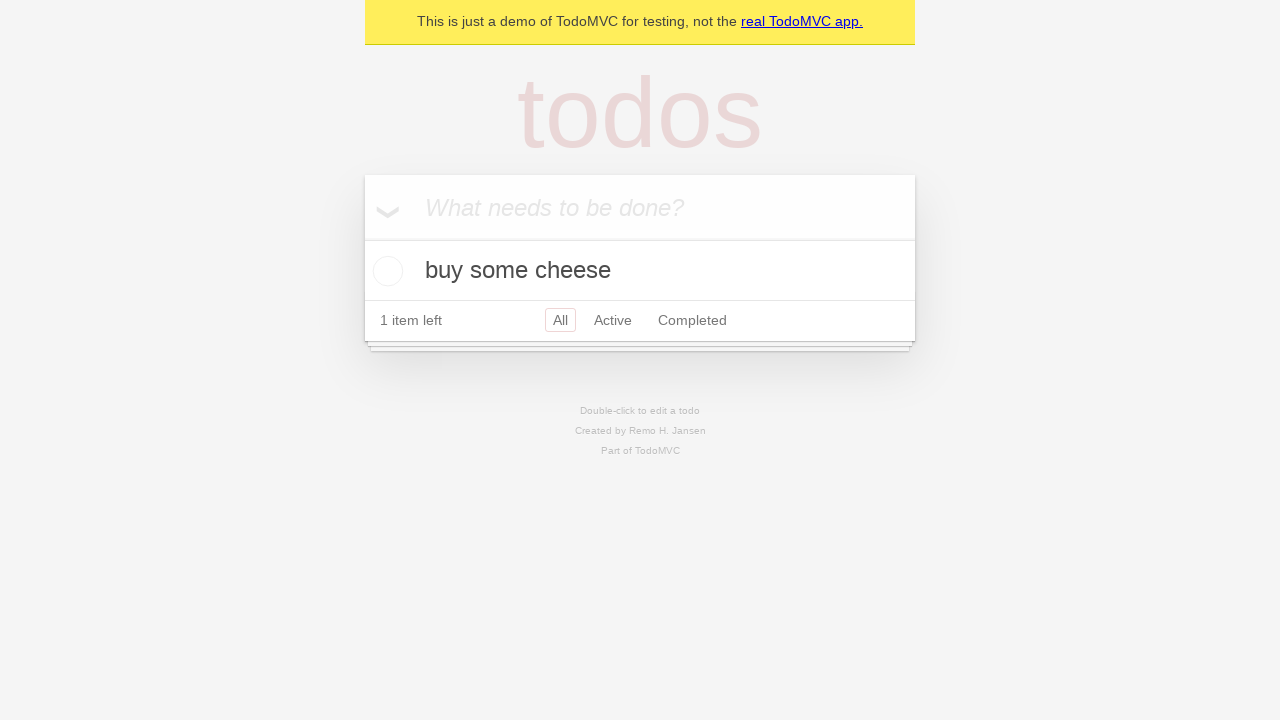

Filled new todo field with 'feed the cat' on .new-todo
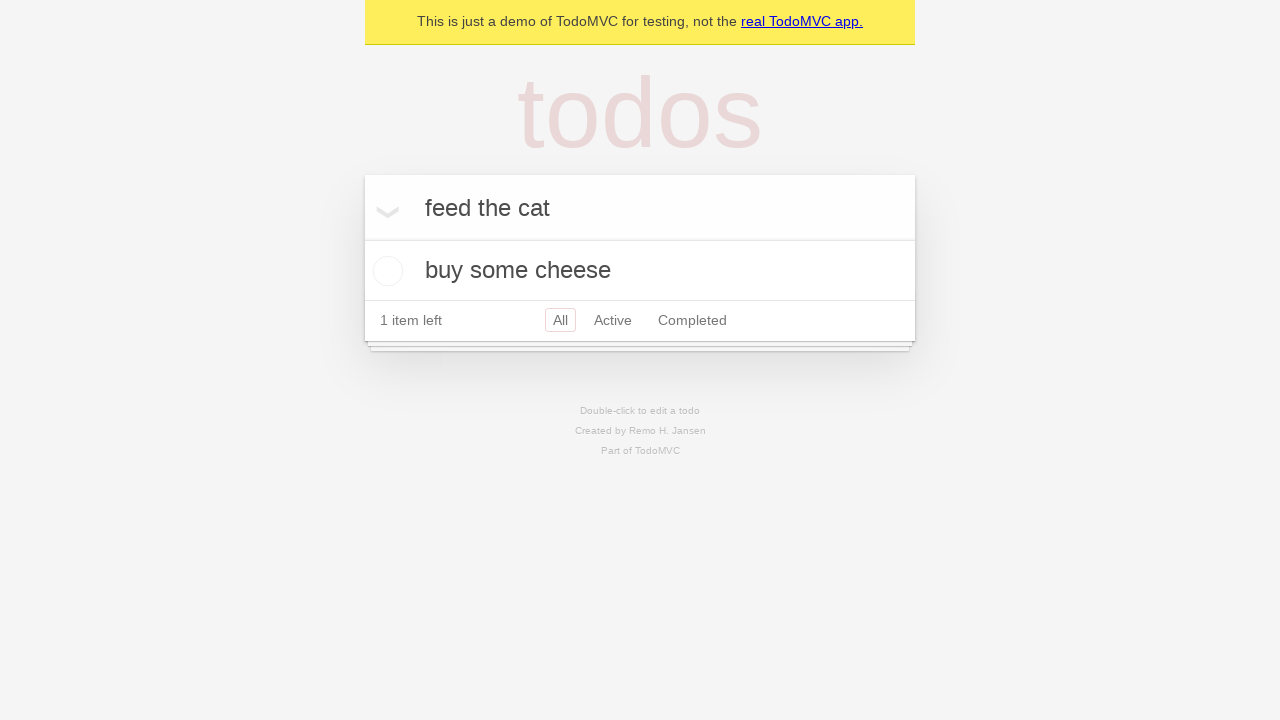

Pressed Enter to create second todo on .new-todo
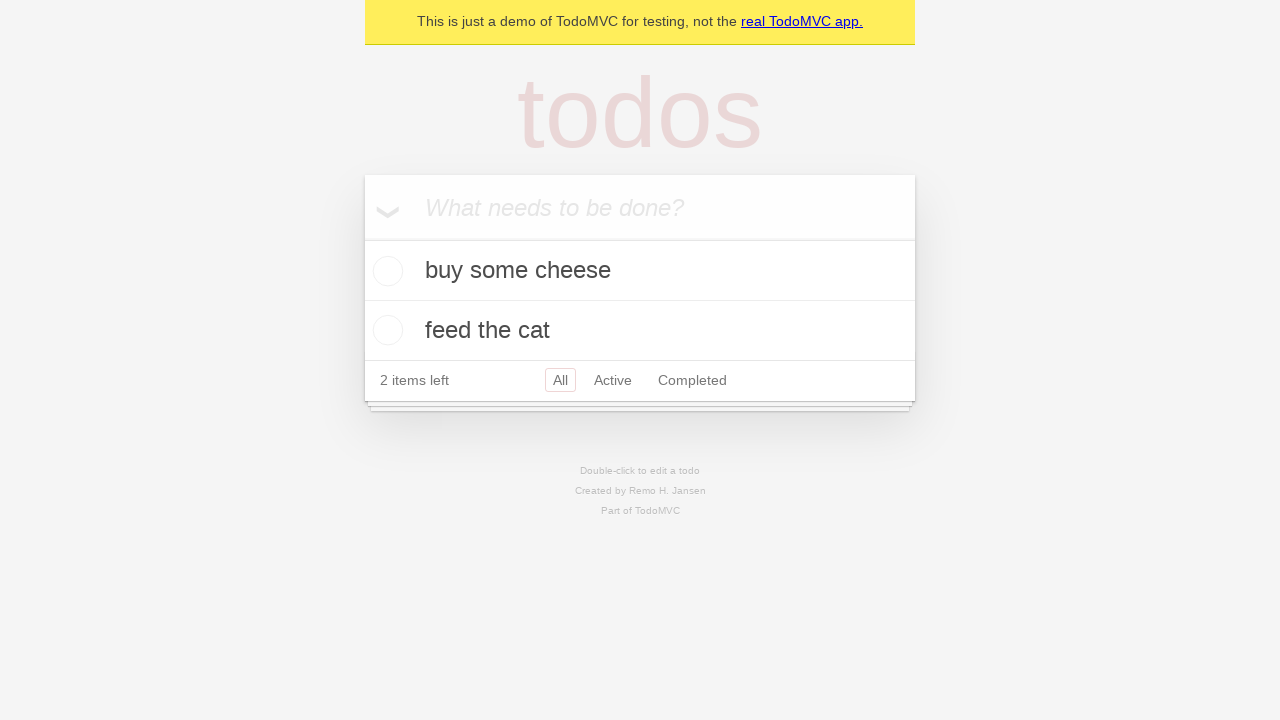

Filled new todo field with 'book a doctors appointment' on .new-todo
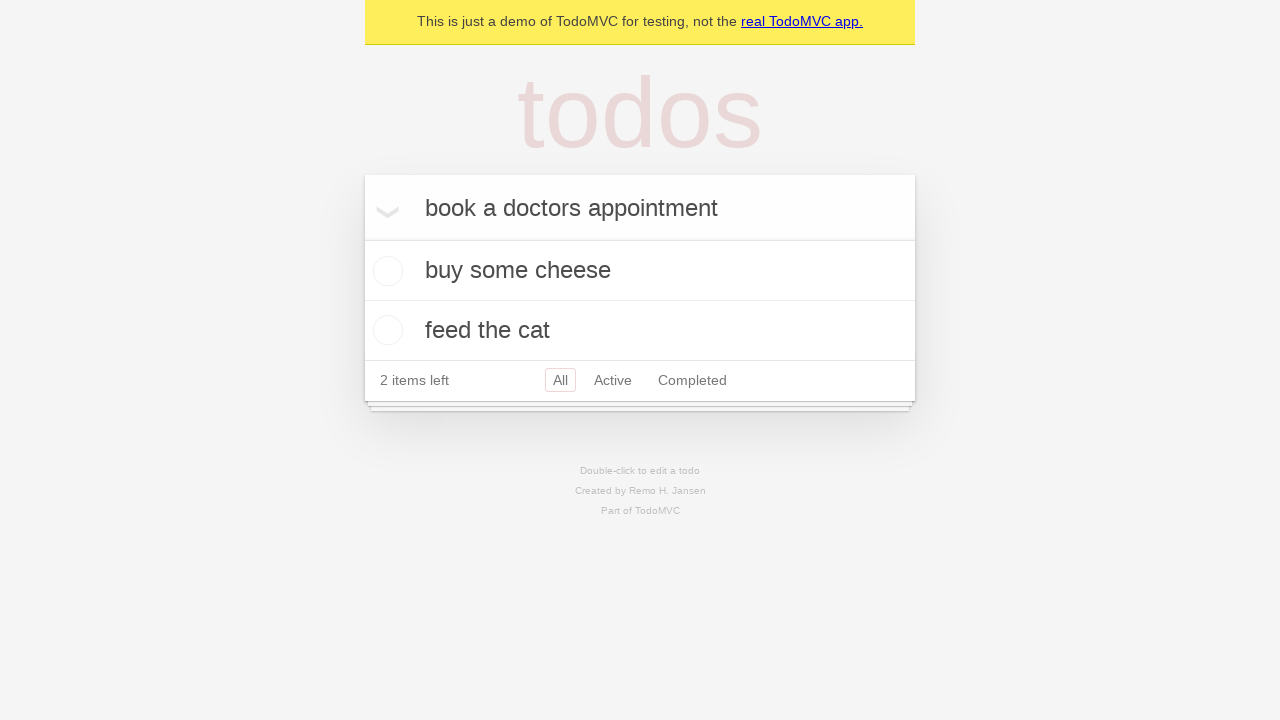

Pressed Enter to create third todo on .new-todo
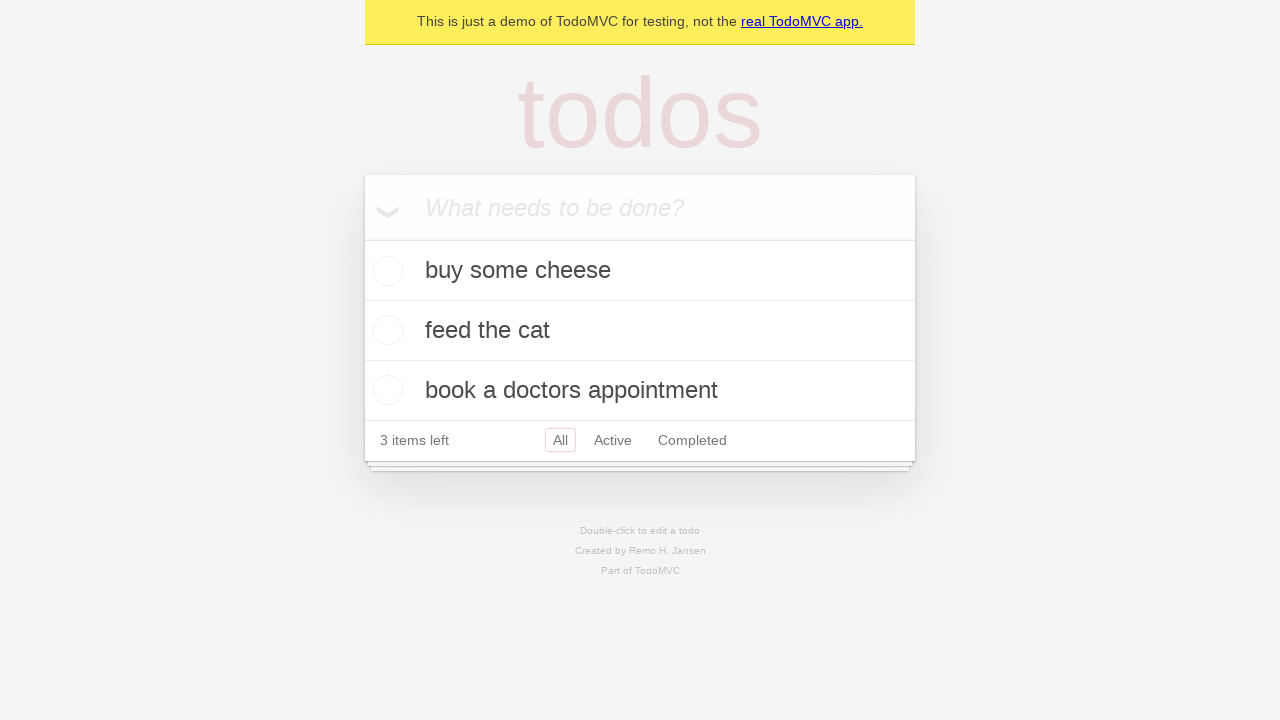

Waited for third todo item to be created
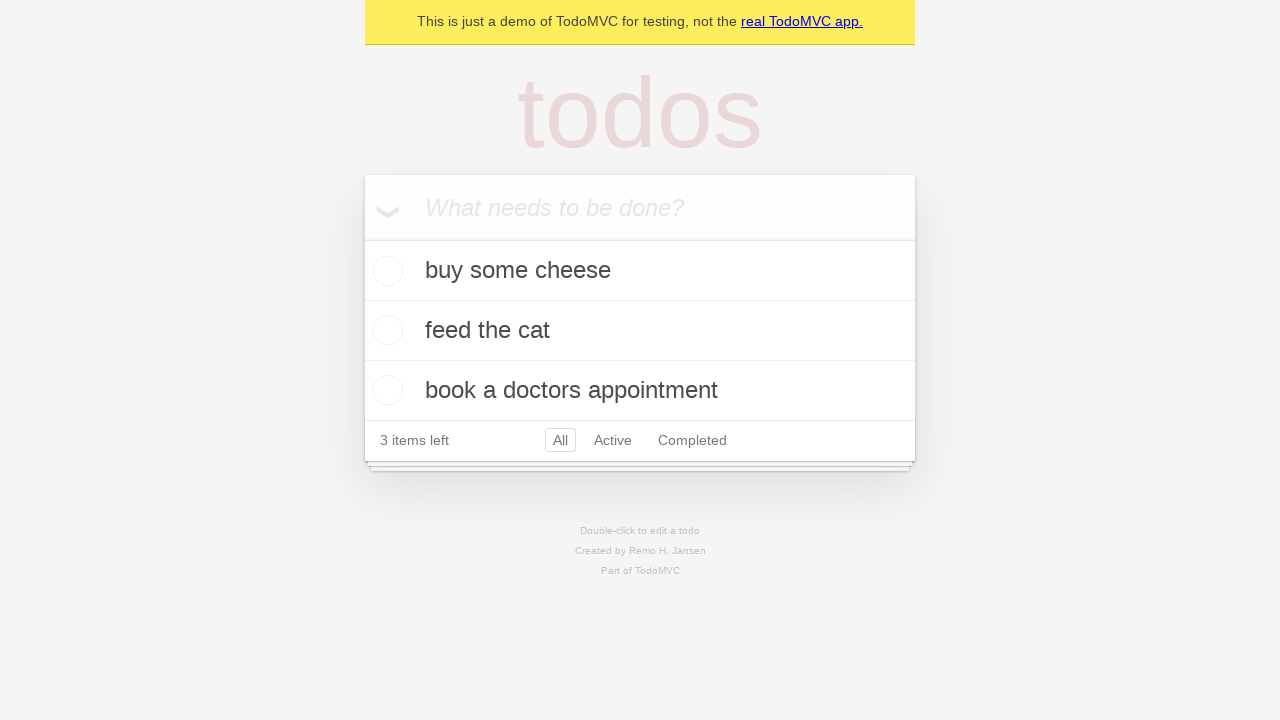

Checked the second todo item to mark it as completed at (385, 330) on .todo-list li .toggle >> nth=1
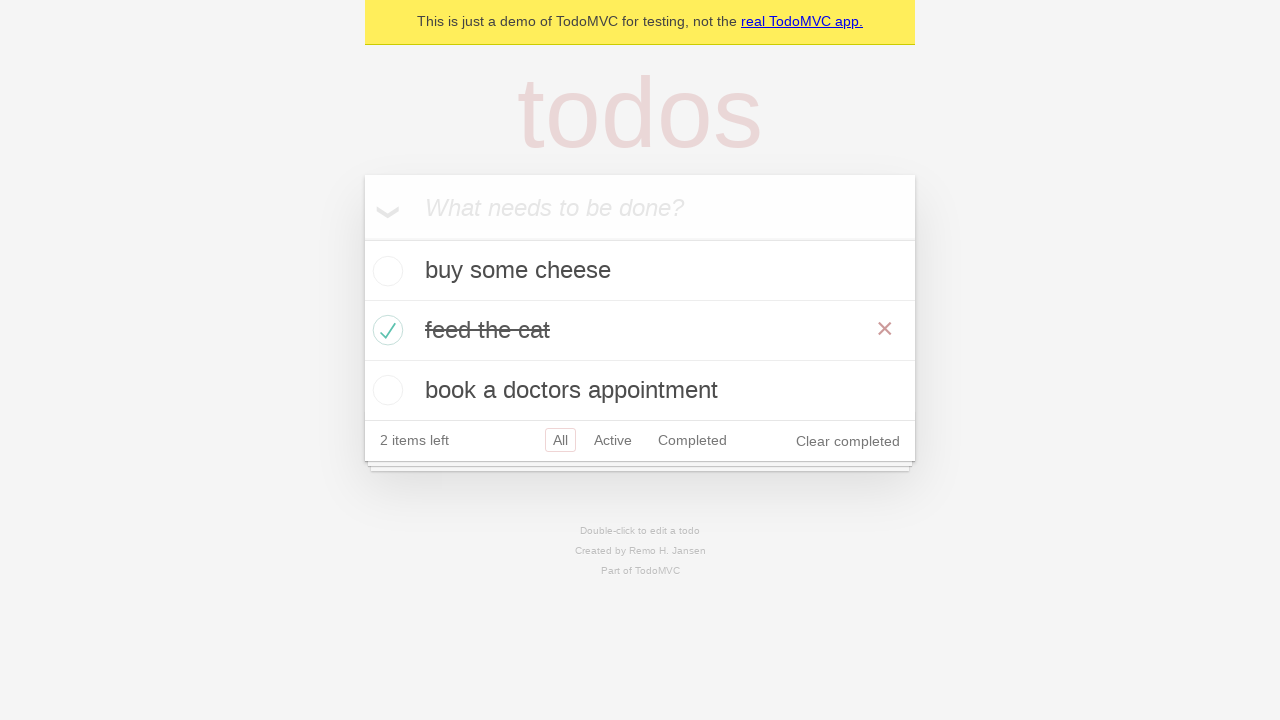

Clicked Active filter to display only active (non-completed) items at (613, 440) on .filters >> text=Active
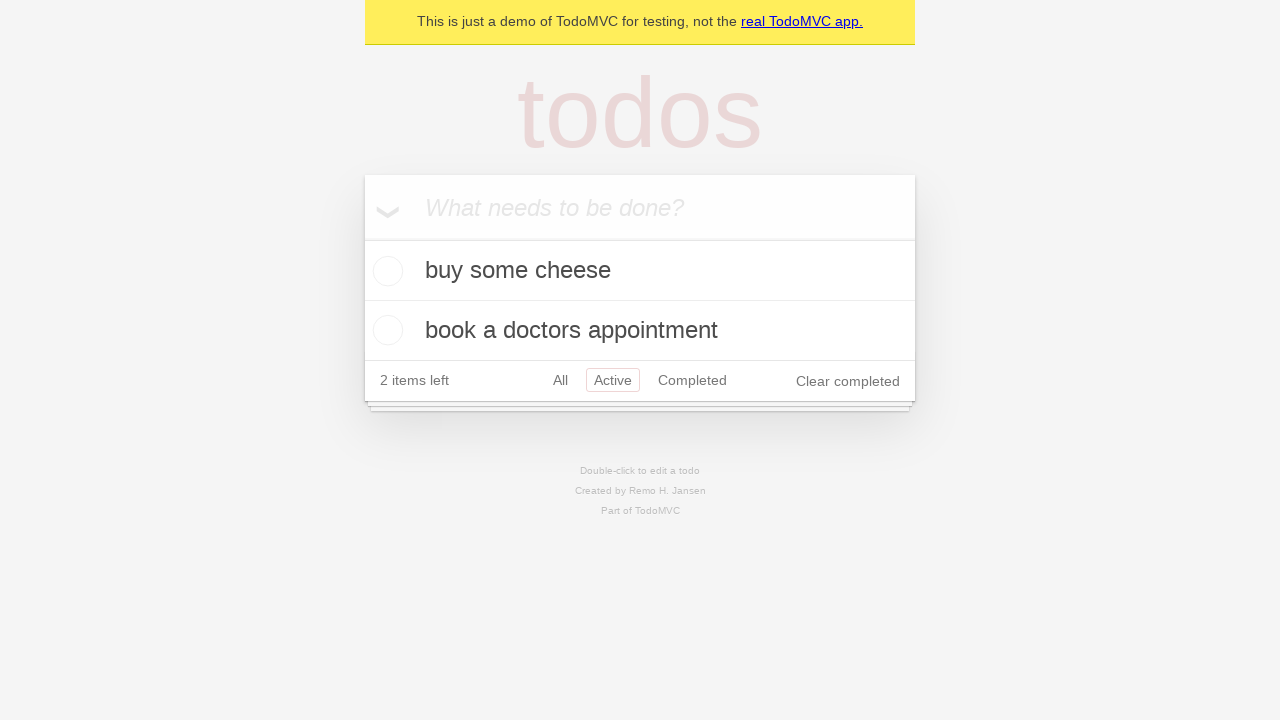

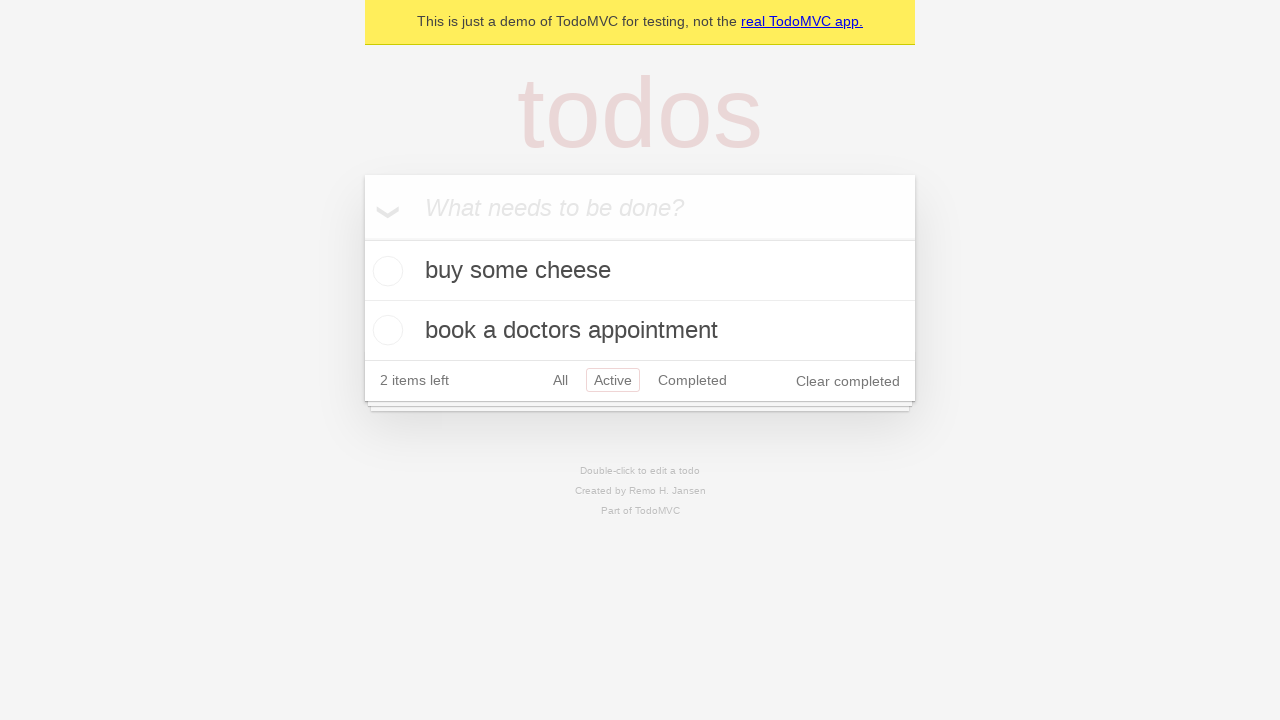